Tests the Modal functionality by navigating to the modal page, opening the modal, and closing it

Starting URL: https://formy-project.herokuapp.com/

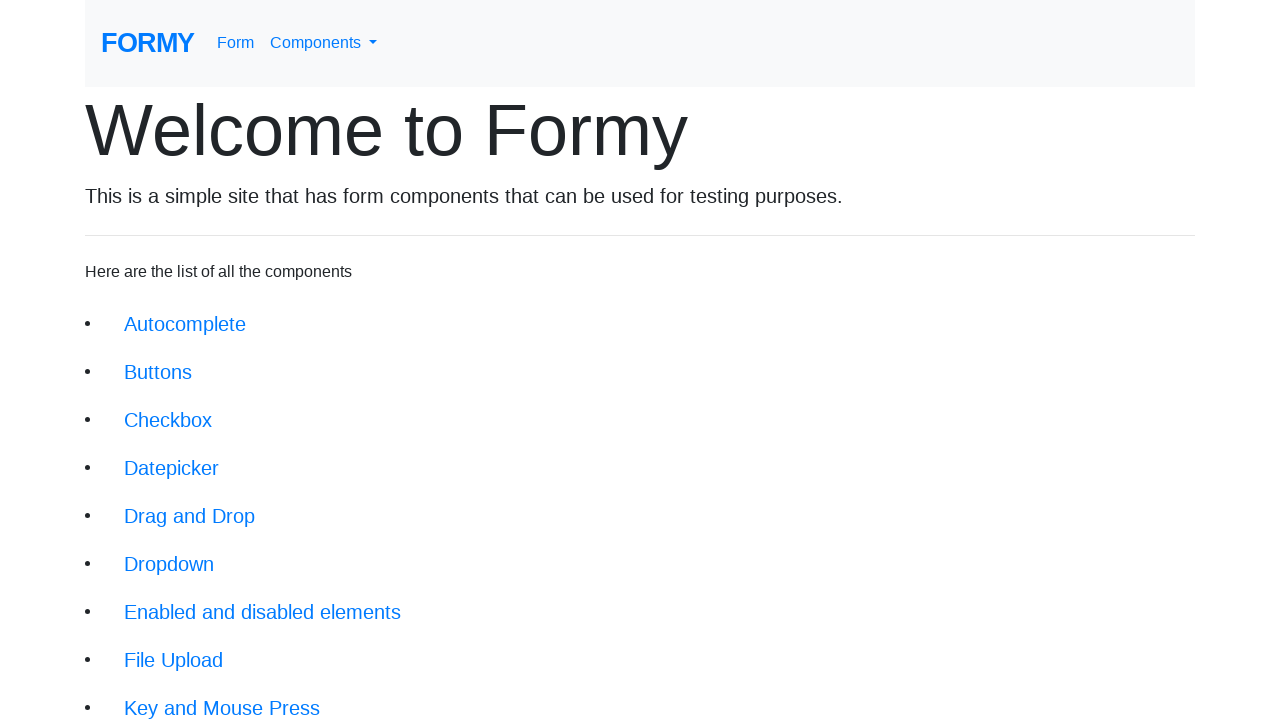

Navigated to Formy project homepage
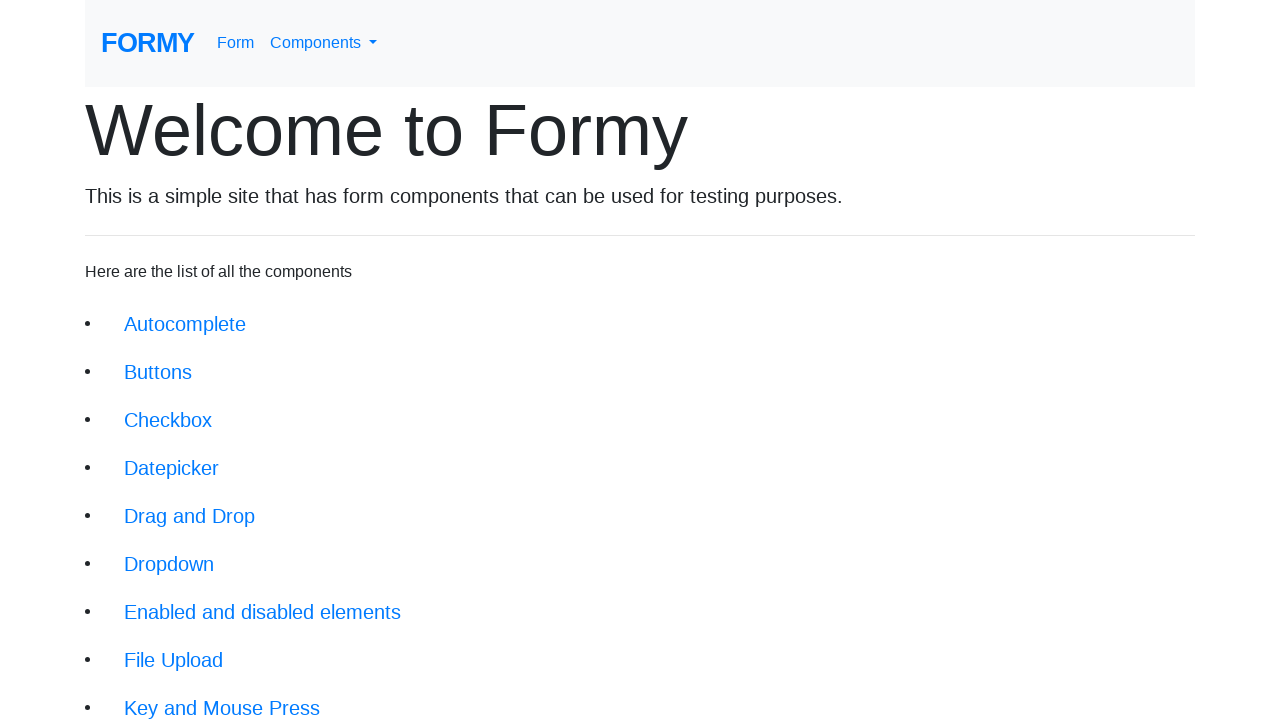

Clicked on Modal link to navigate to modal page at (151, 504) on xpath=//div/div/li/a[@href='/modal']
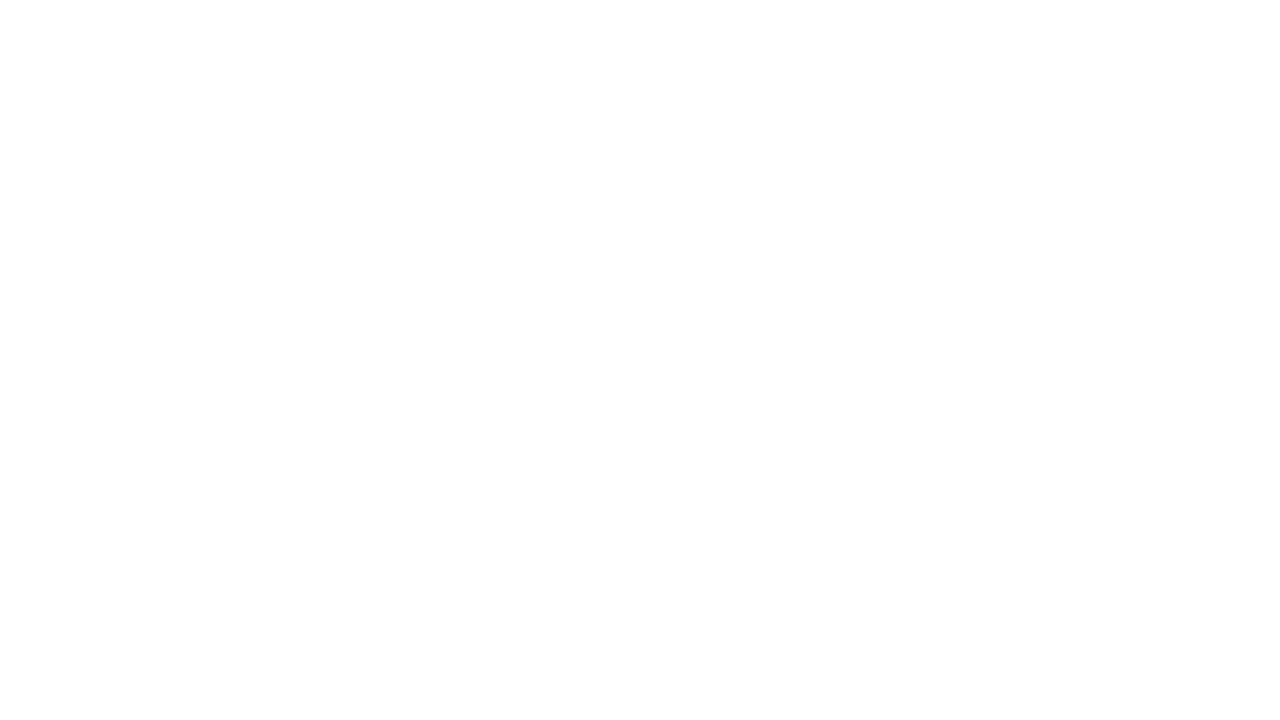

Clicked button to open the modal at (142, 186) on xpath=//form/button[@type='button']
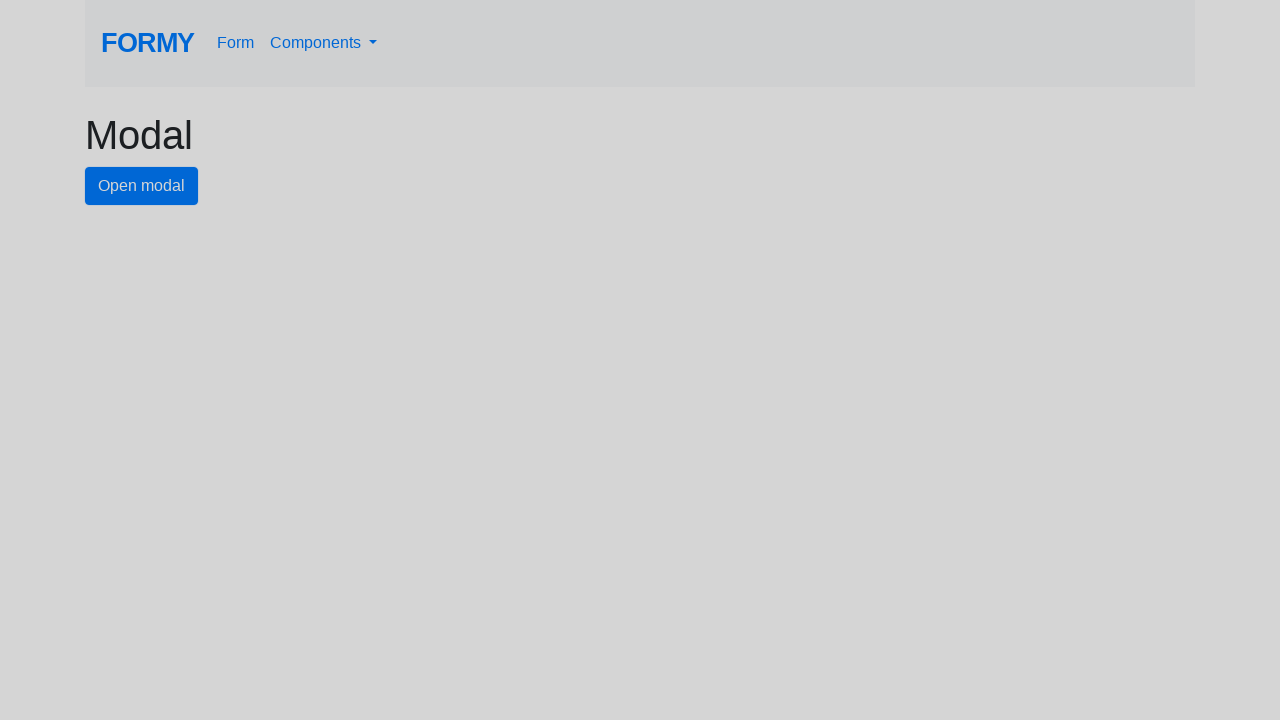

Clicked close button to dismiss the modal at (782, 184) on #close-button
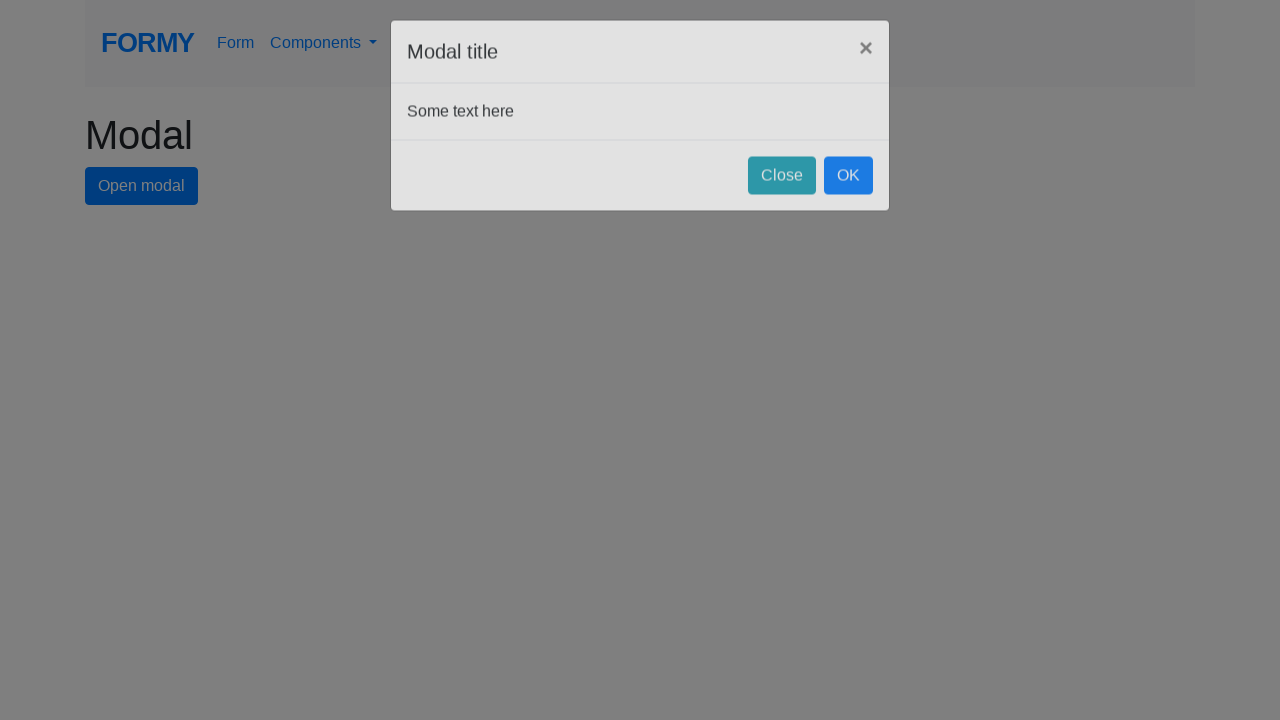

Verified Modal page title is visible
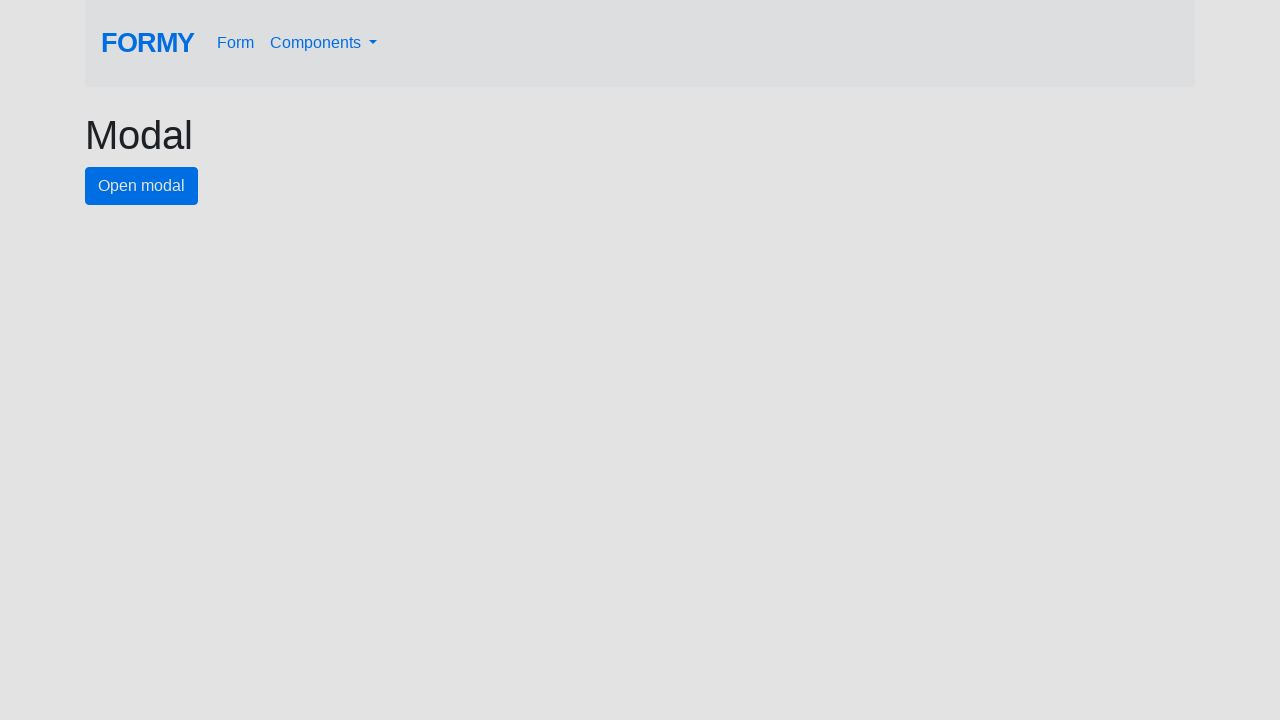

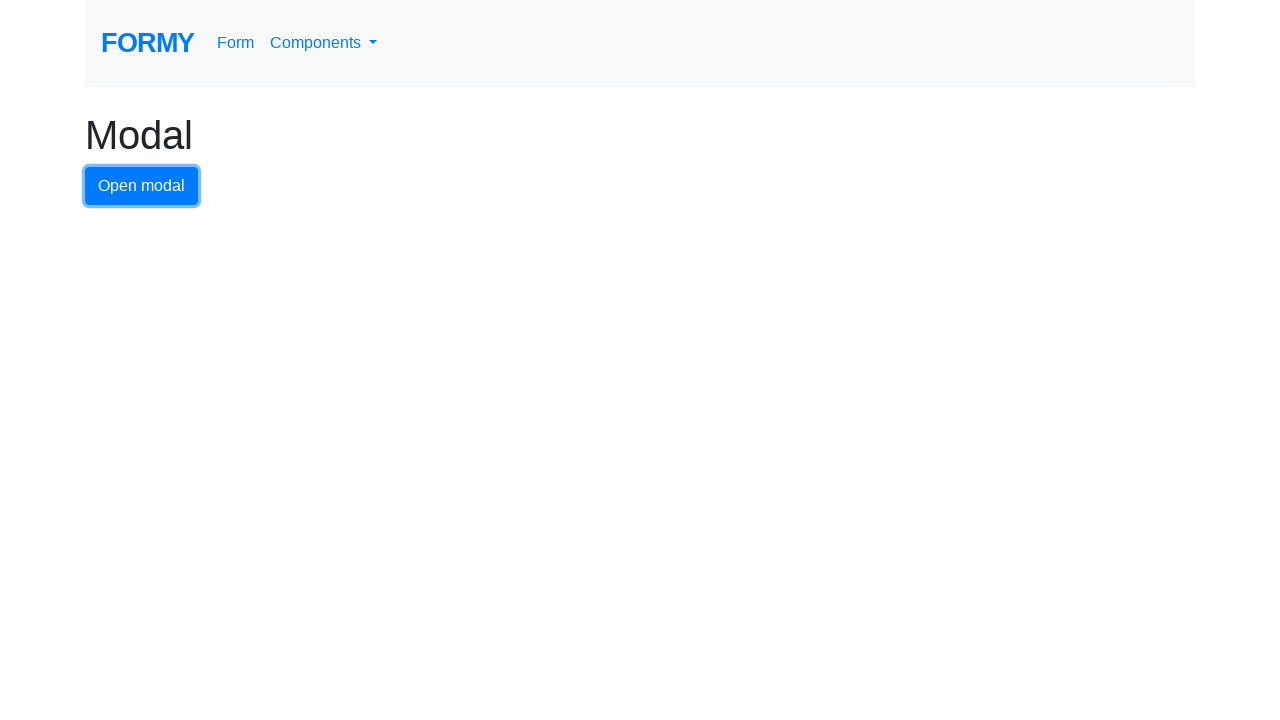